Solves a math problem by reading two numbers from the page, calculating their sum, and selecting the result from a dropdown menu

Starting URL: http://suninjuly.github.io/selects2.html

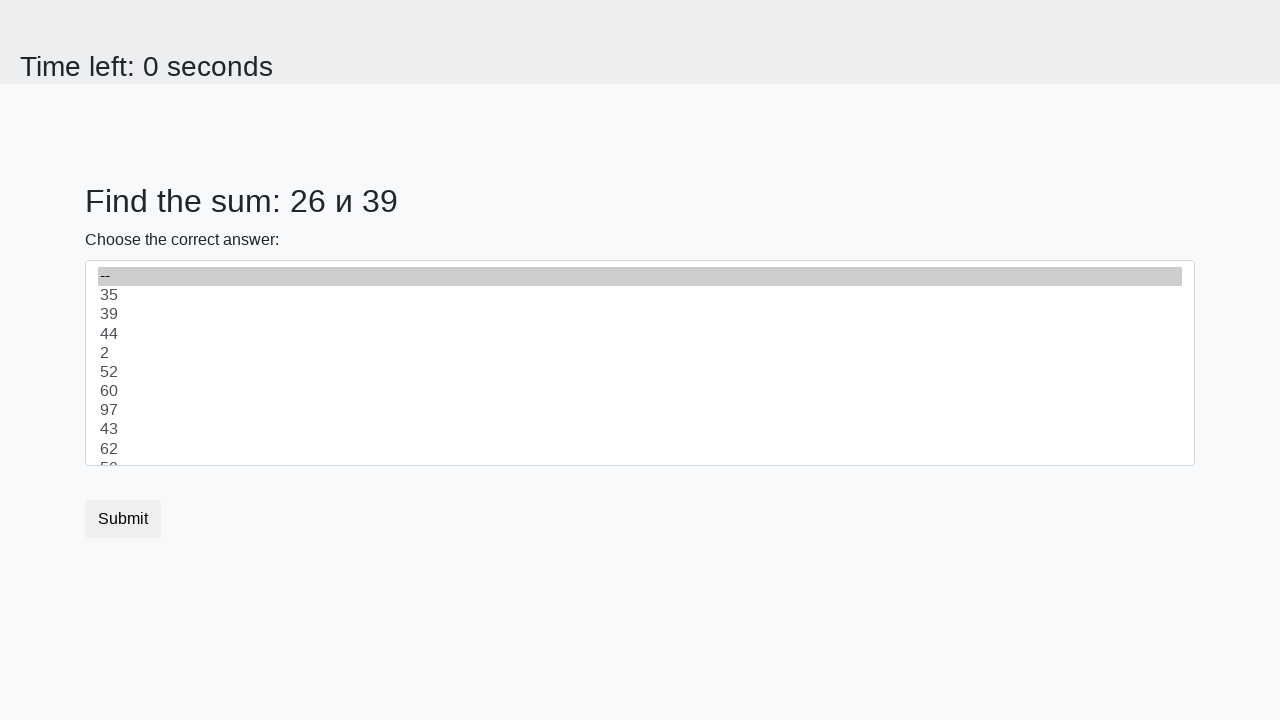

Retrieved first number from the page
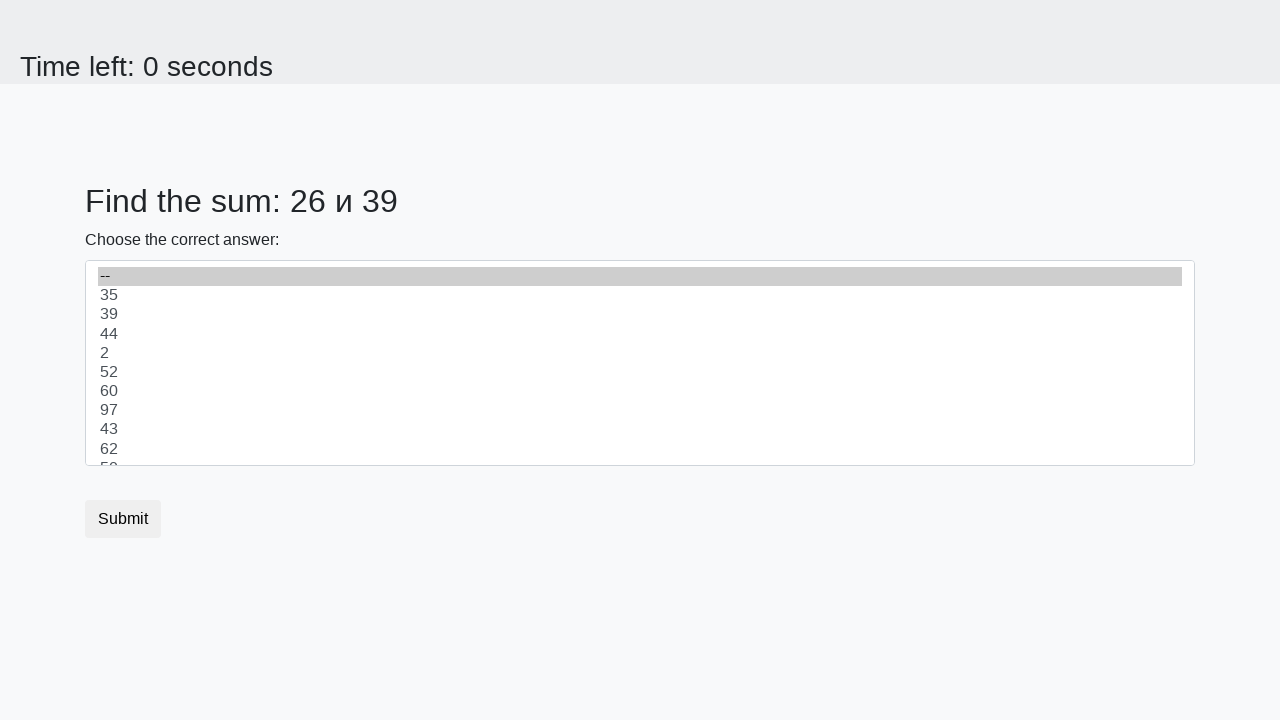

Retrieved second number from the page
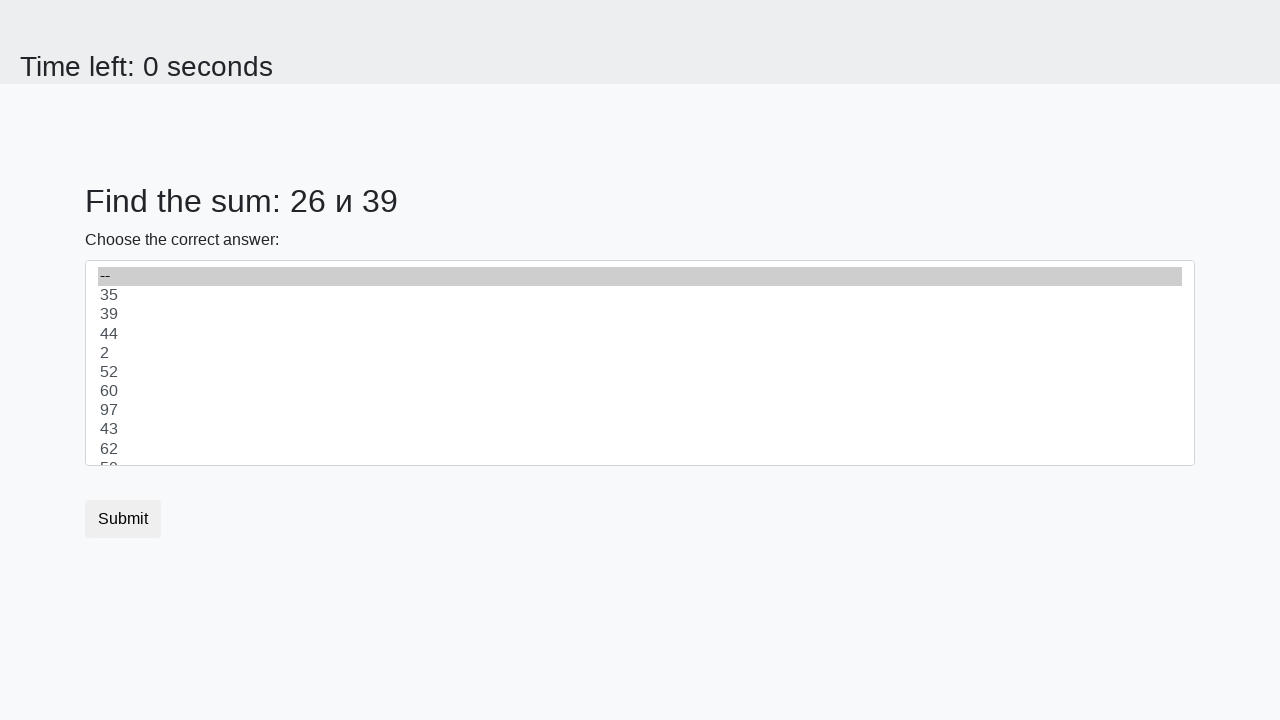

Calculated sum: 26 + 39 = 65
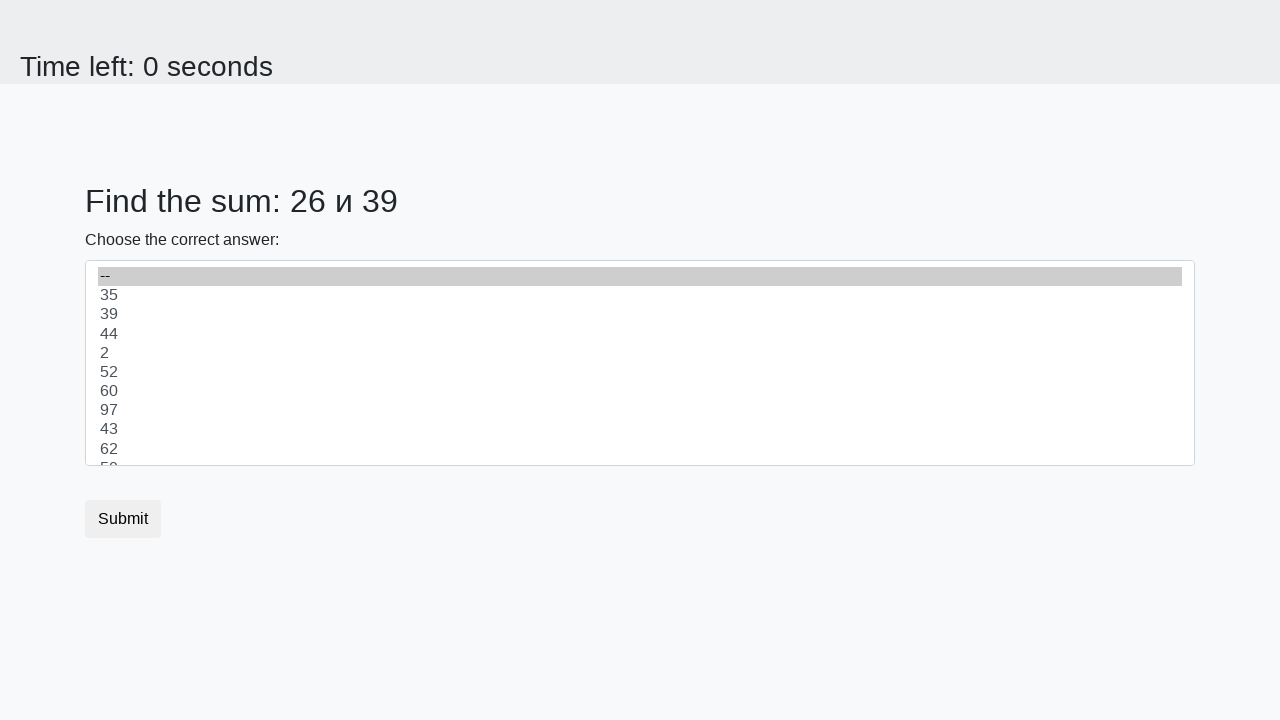

Selected result '65' from dropdown menu on #dropdown
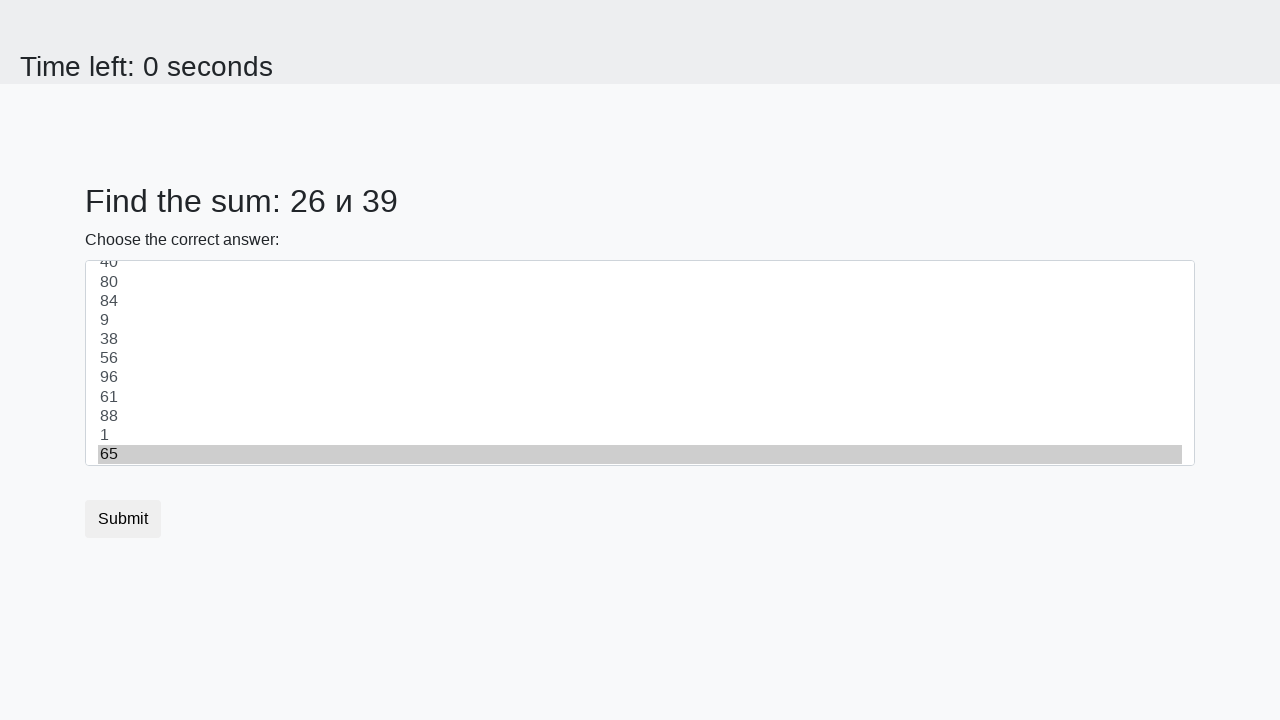

Clicked submit button at (123, 519) on .btn-default
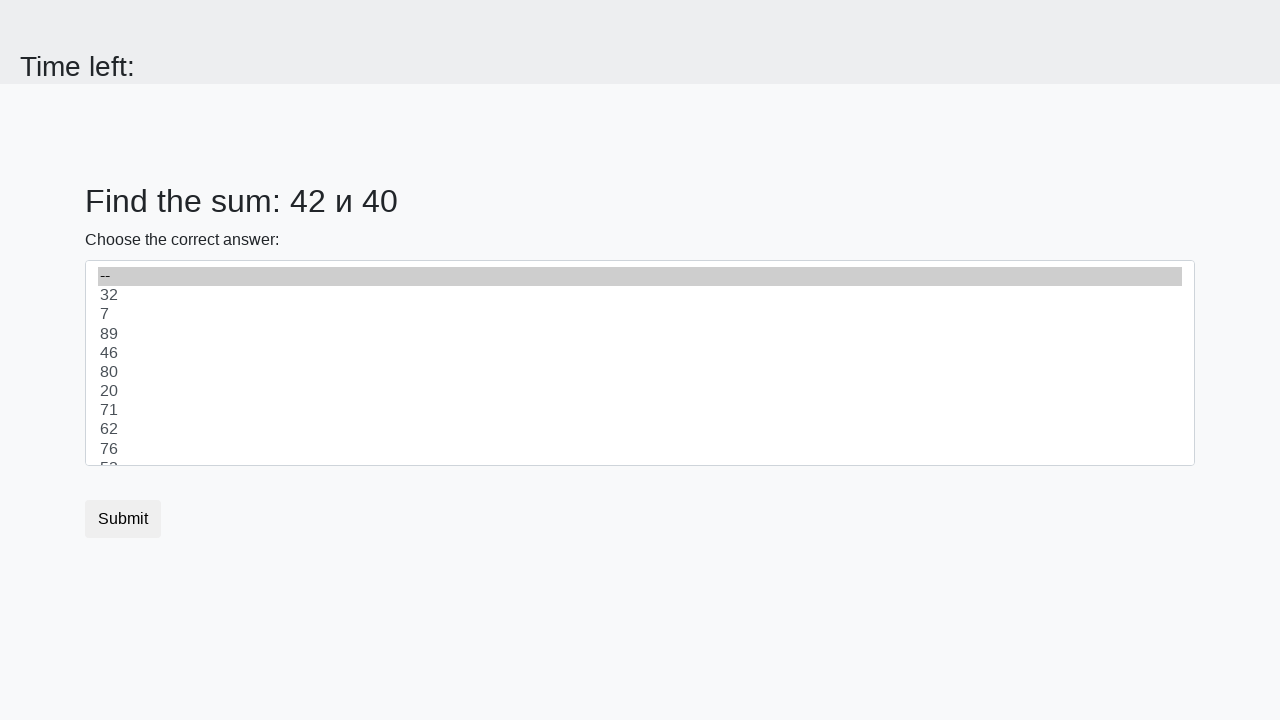

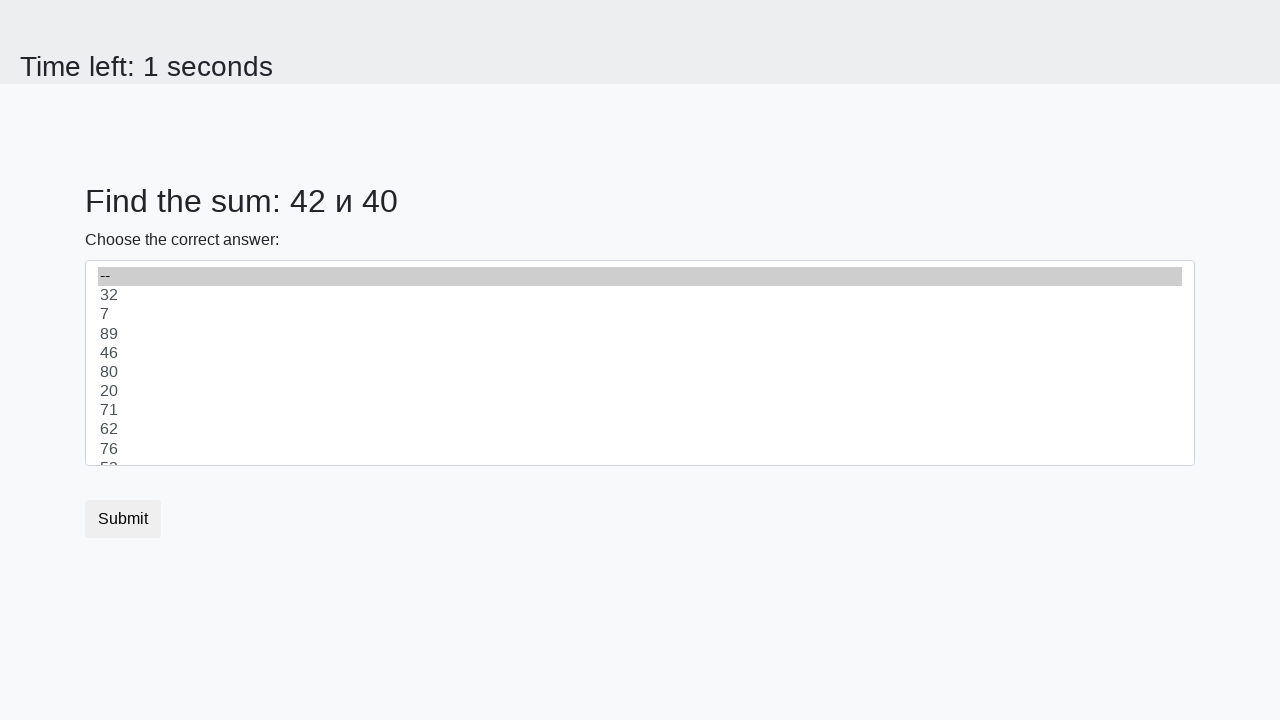